Navigates to a Selenium course content page, clicks on the overview tab, and verifies that content about Greens Technologies is displayed

Starting URL: http://greenstech.in/selenium-course-content.html

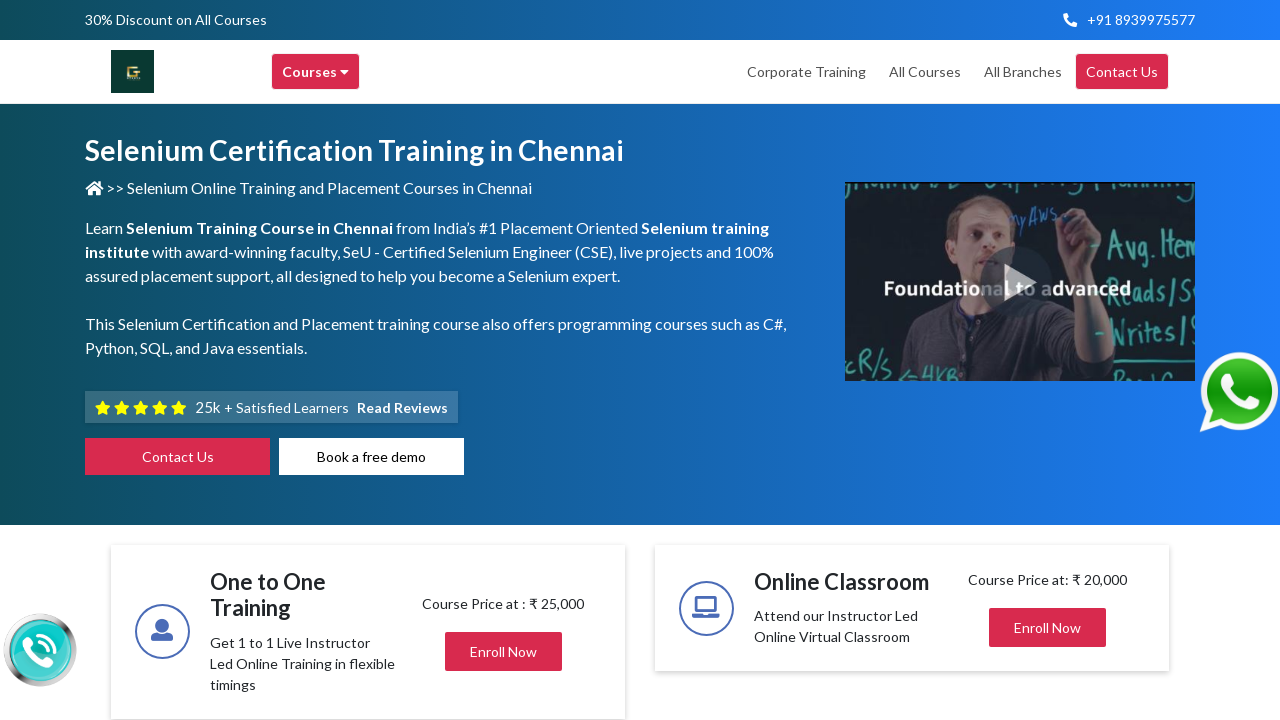

Navigated to Selenium course content page
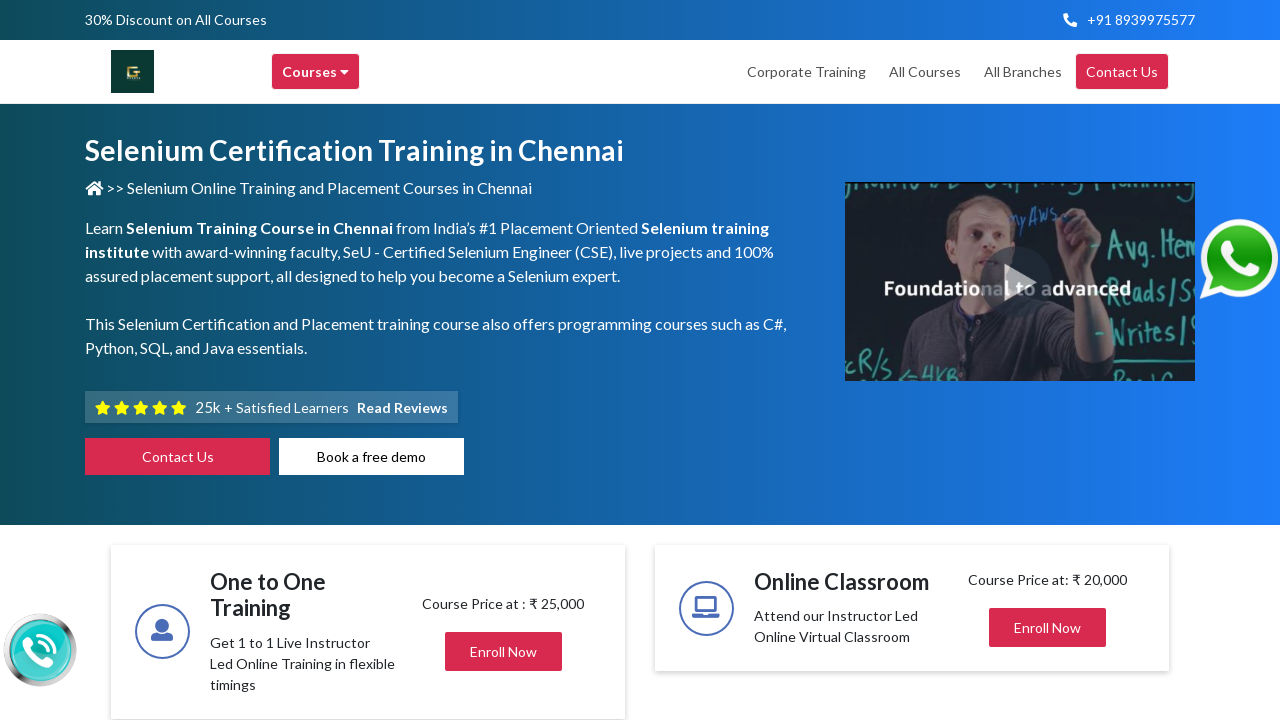

Clicked on the overview tab at (504, 361) on #overview-tab
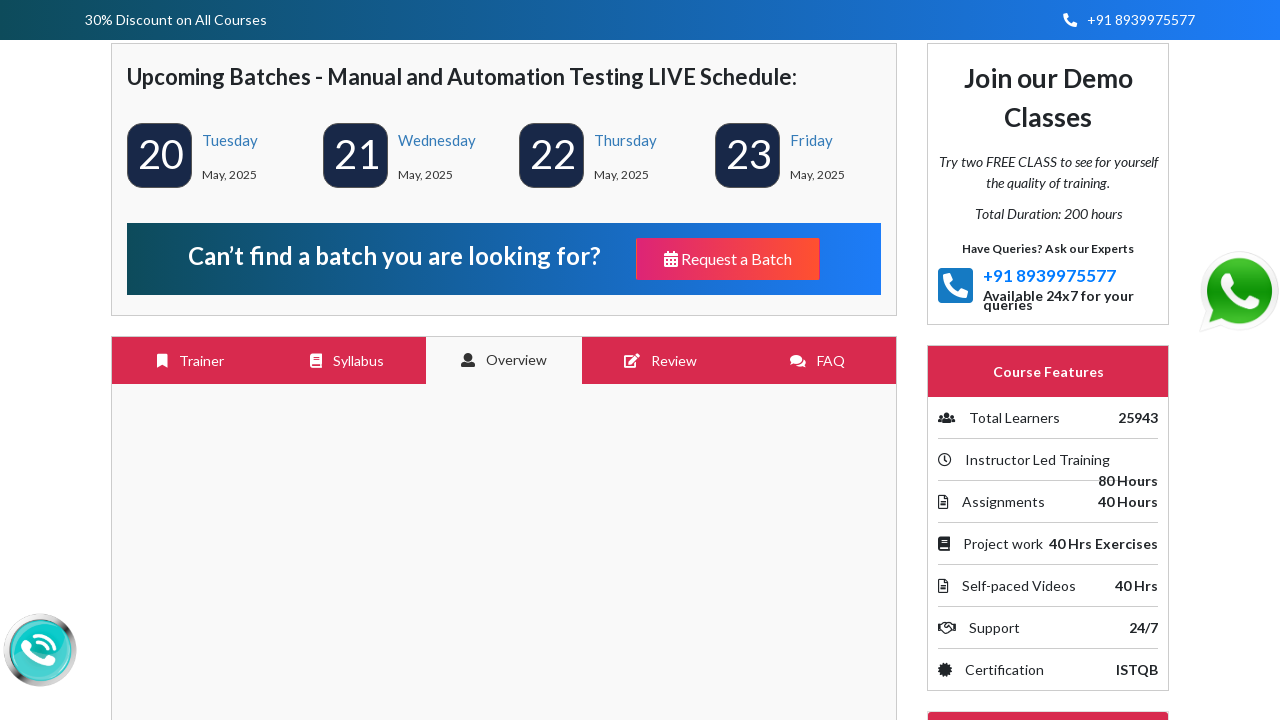

Verified that content about Greens Technologies is displayed
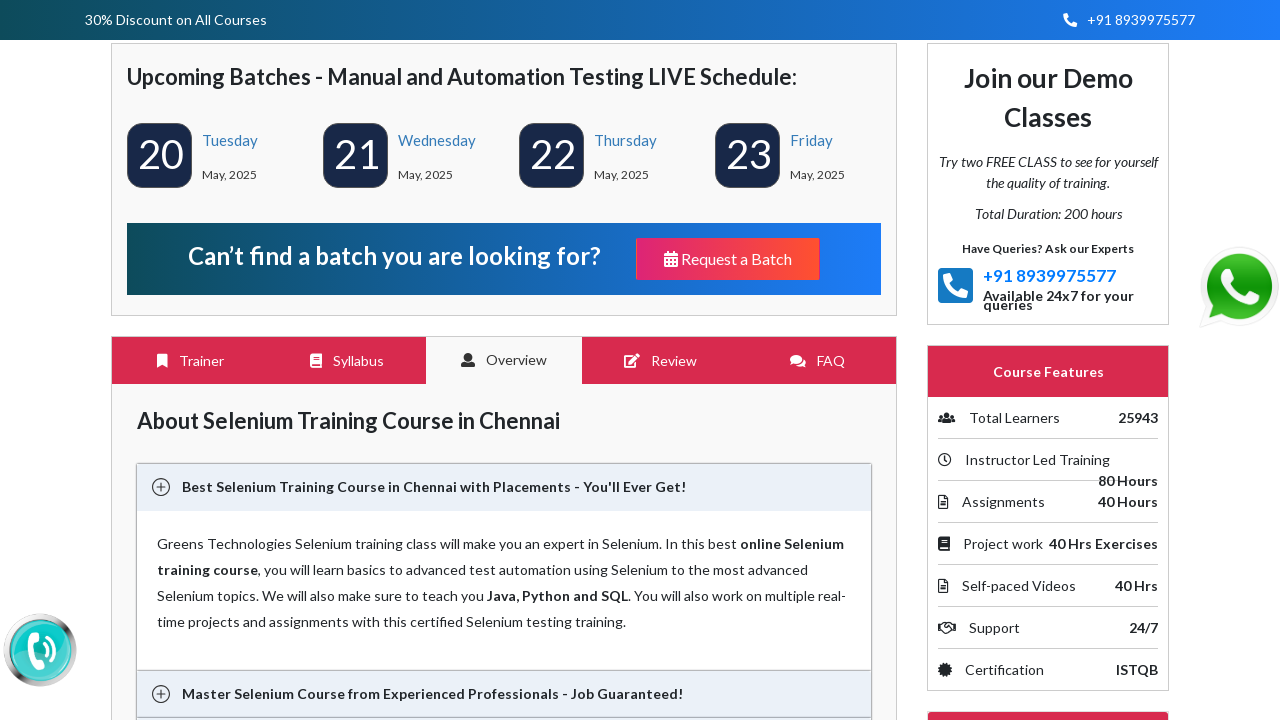

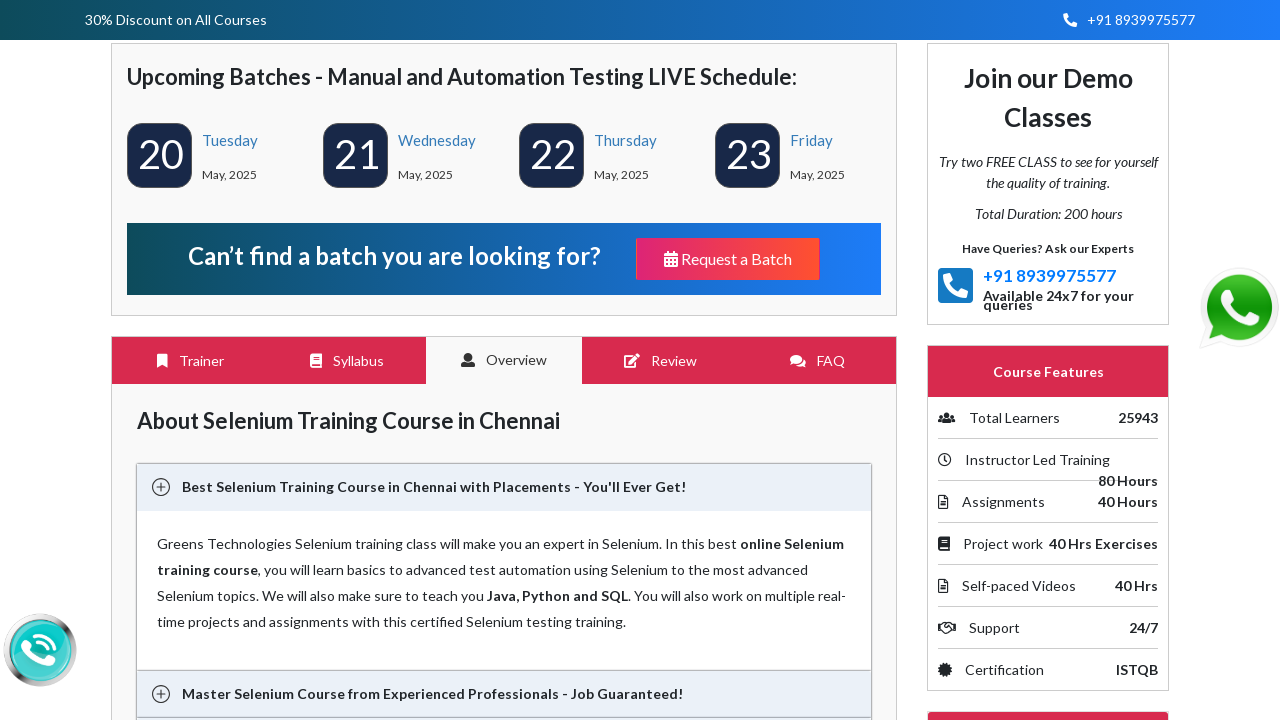